Tests the jQuery UI slider widget by switching to an iframe and dragging the green color slider handle to adjust its value

Starting URL: https://jqueryui.com/slider/#colorpicker

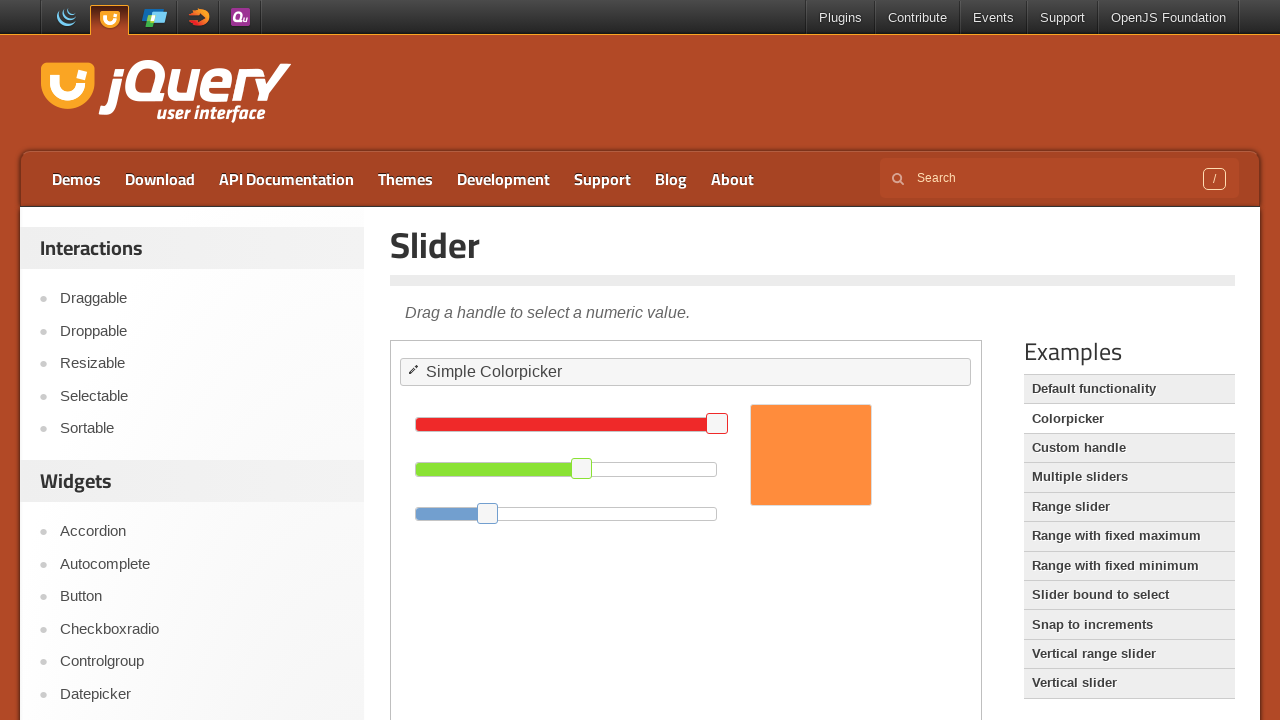

Located iframe containing slider demo
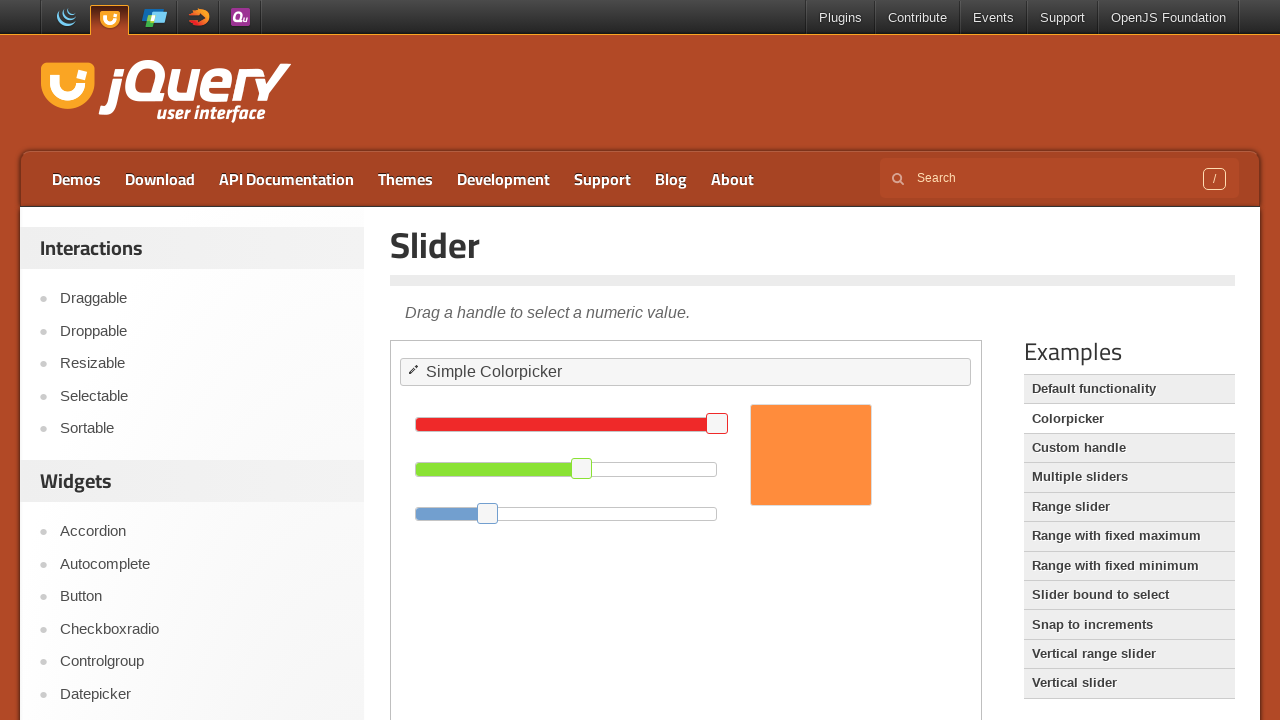

Located green color slider handle
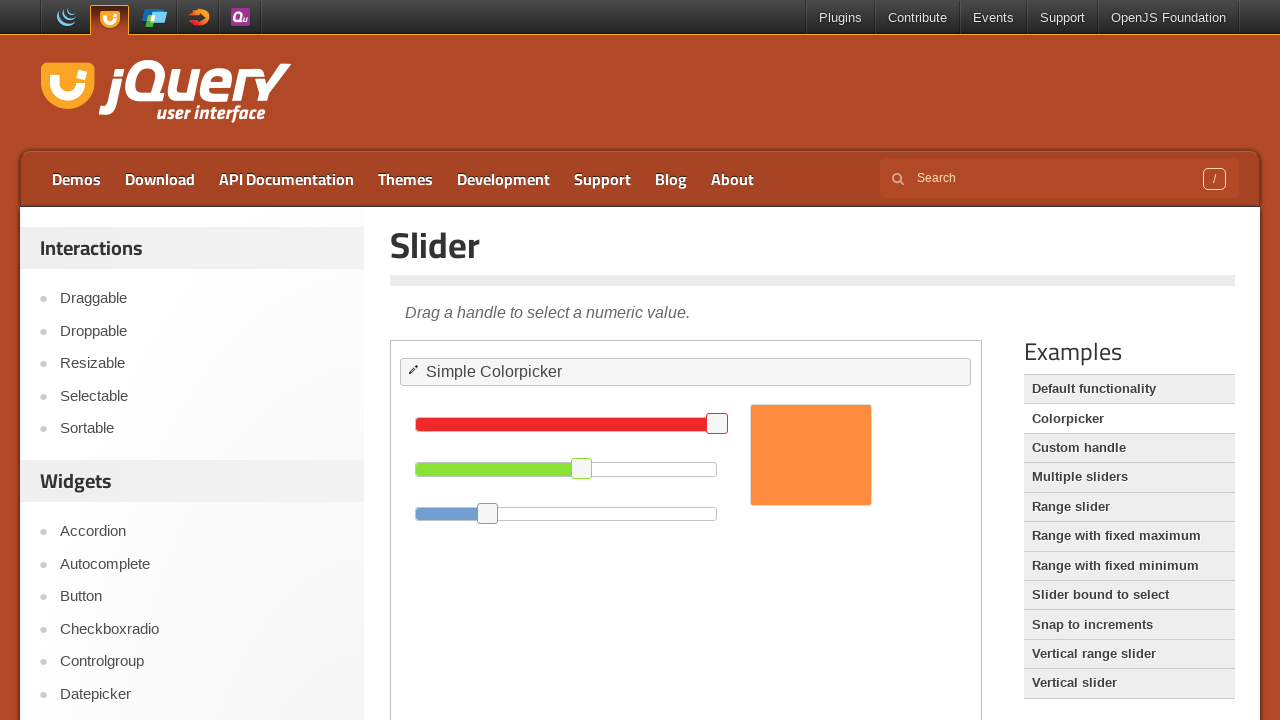

Green slider handle is visible
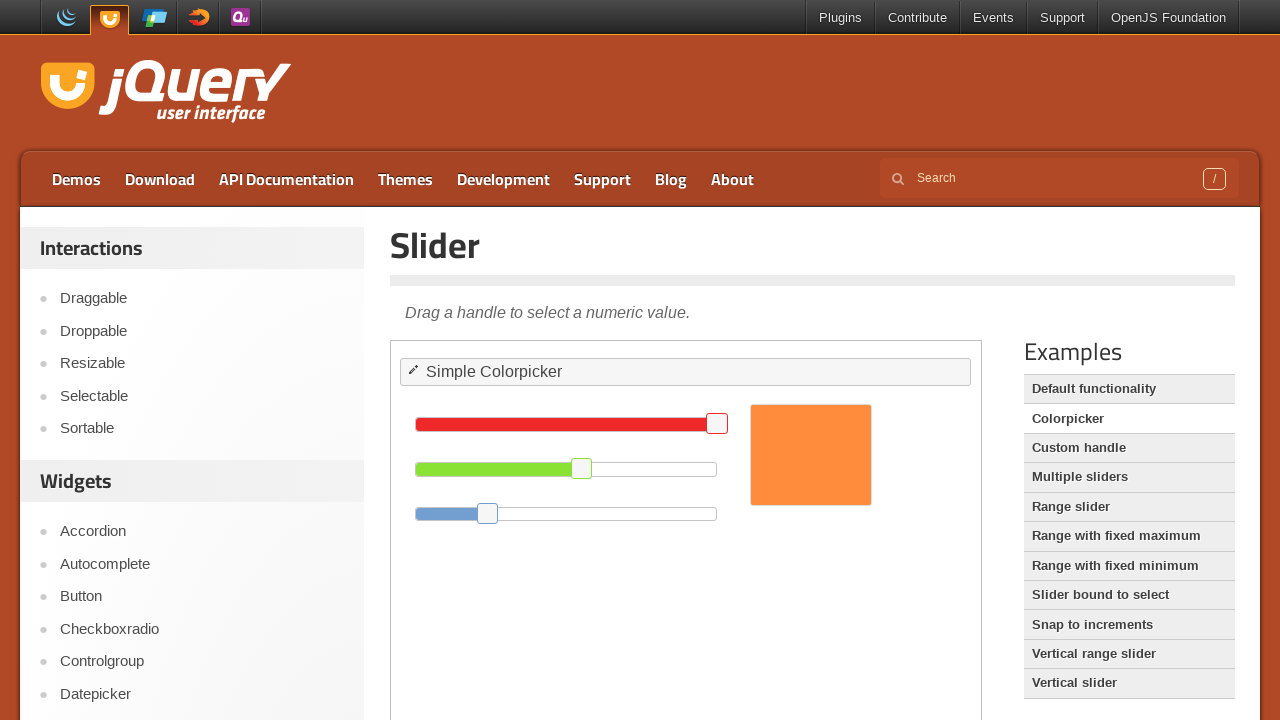

Retrieved bounding box coordinates of green slider handle
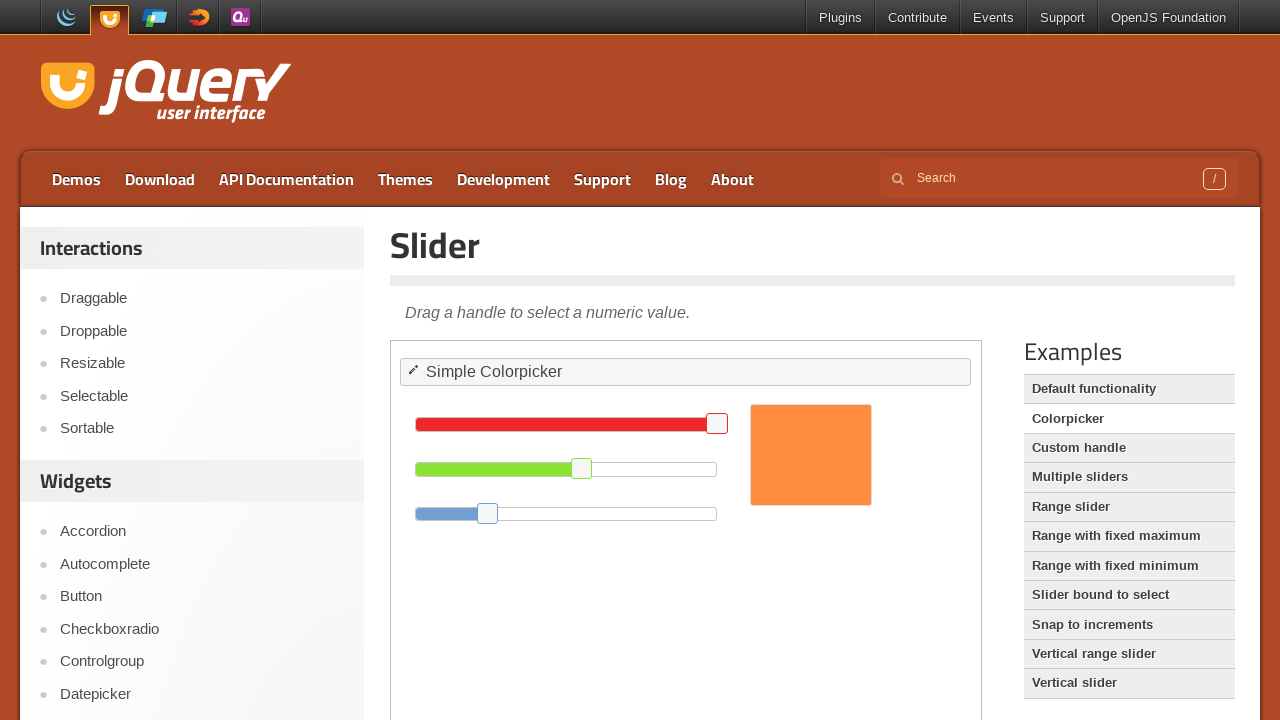

Moved mouse to center of green slider handle at (582, 468)
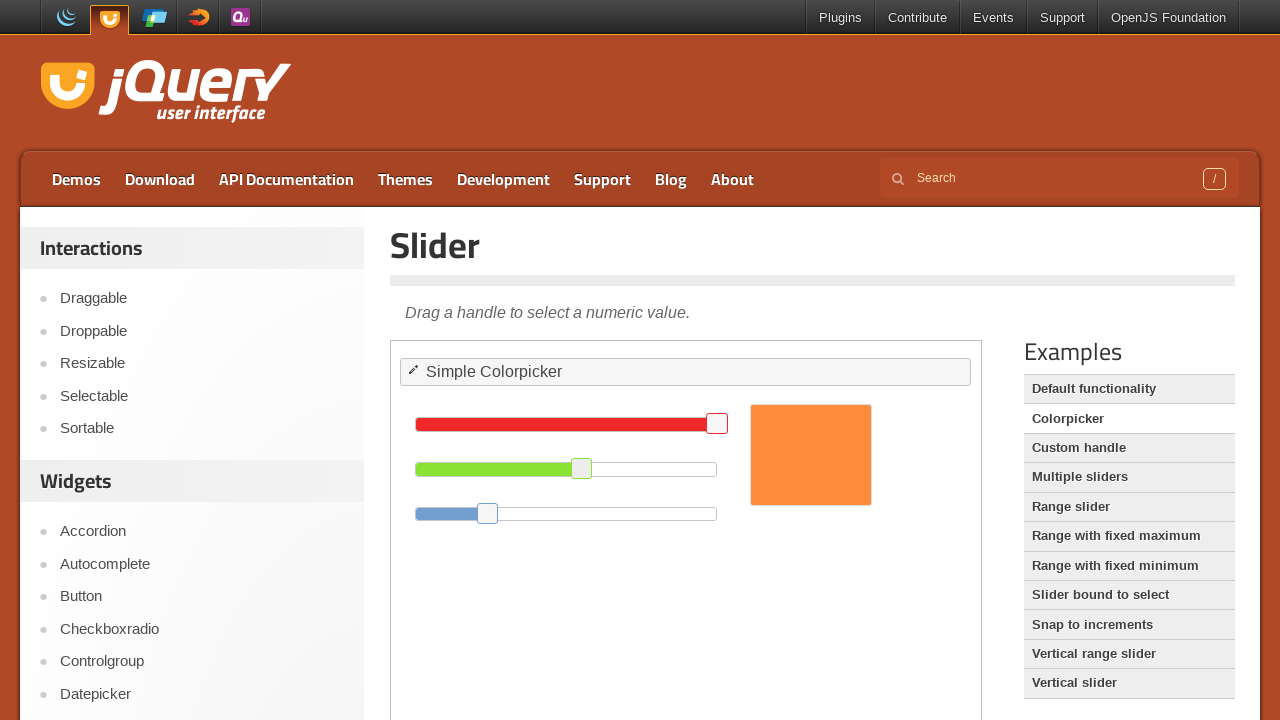

Pressed mouse button down on slider handle at (582, 468)
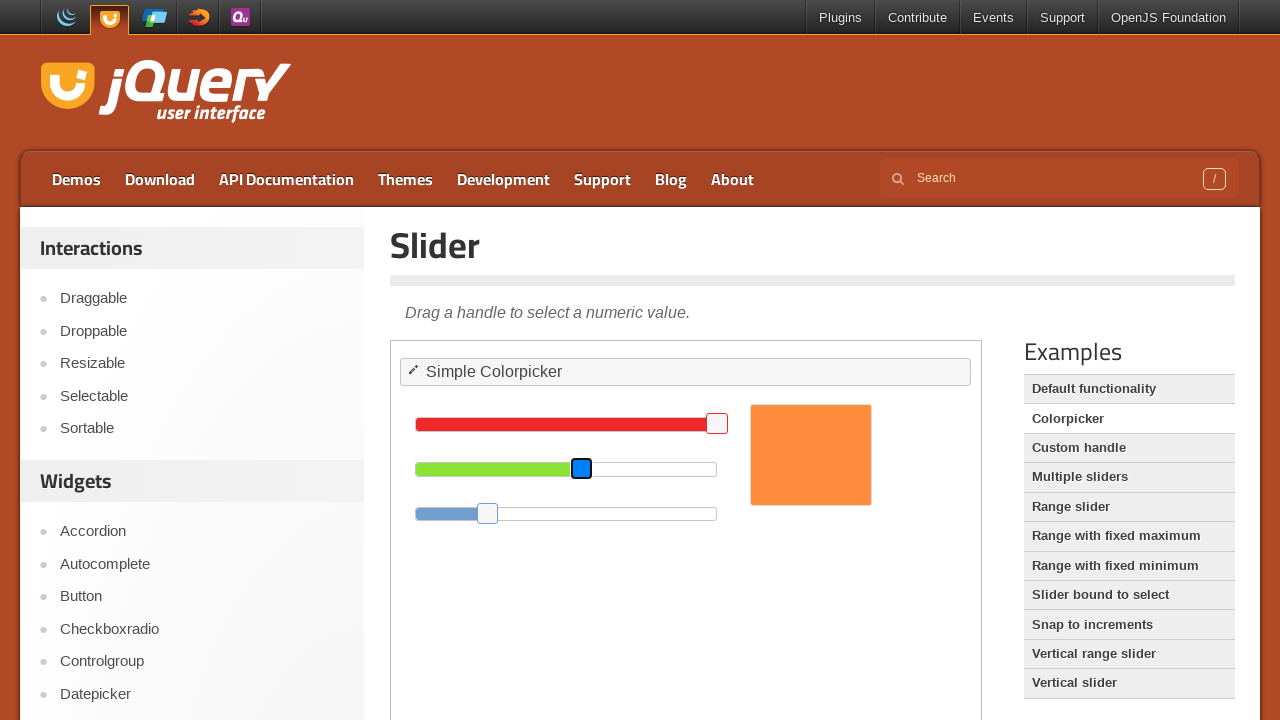

Dragged slider handle 20px to the left at (562, 468)
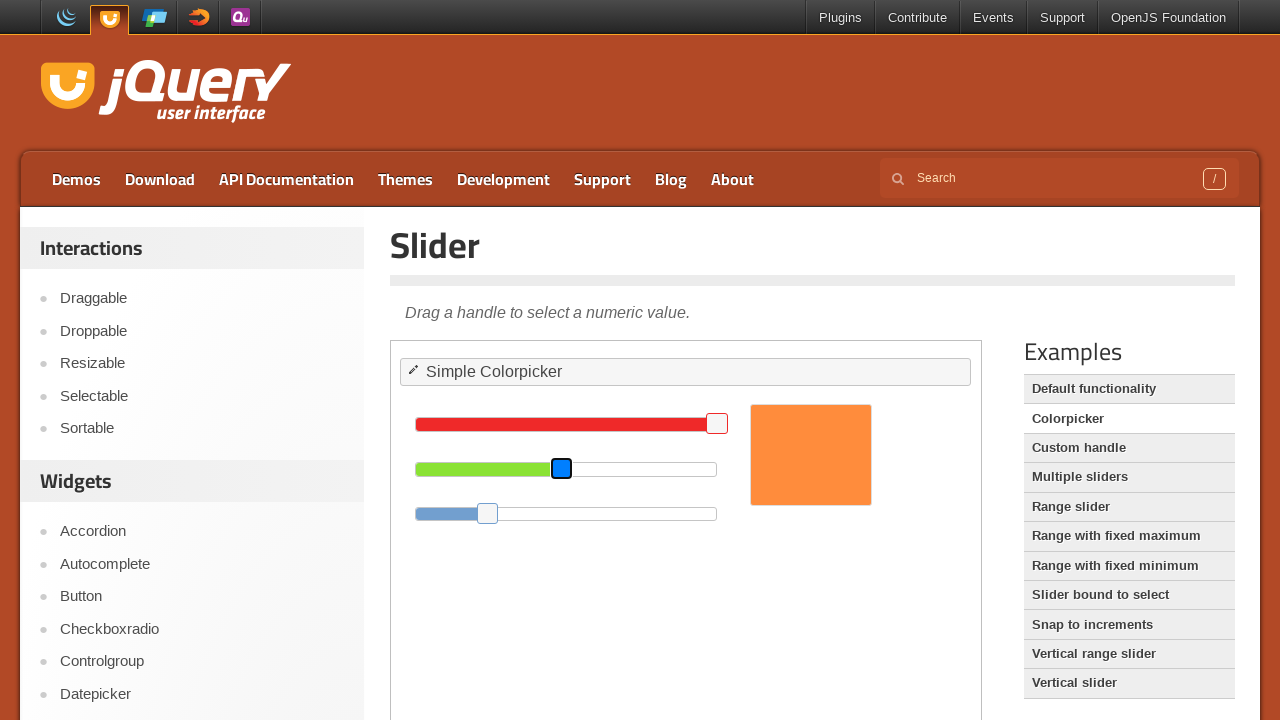

Released mouse button - slider drag operation complete at (562, 468)
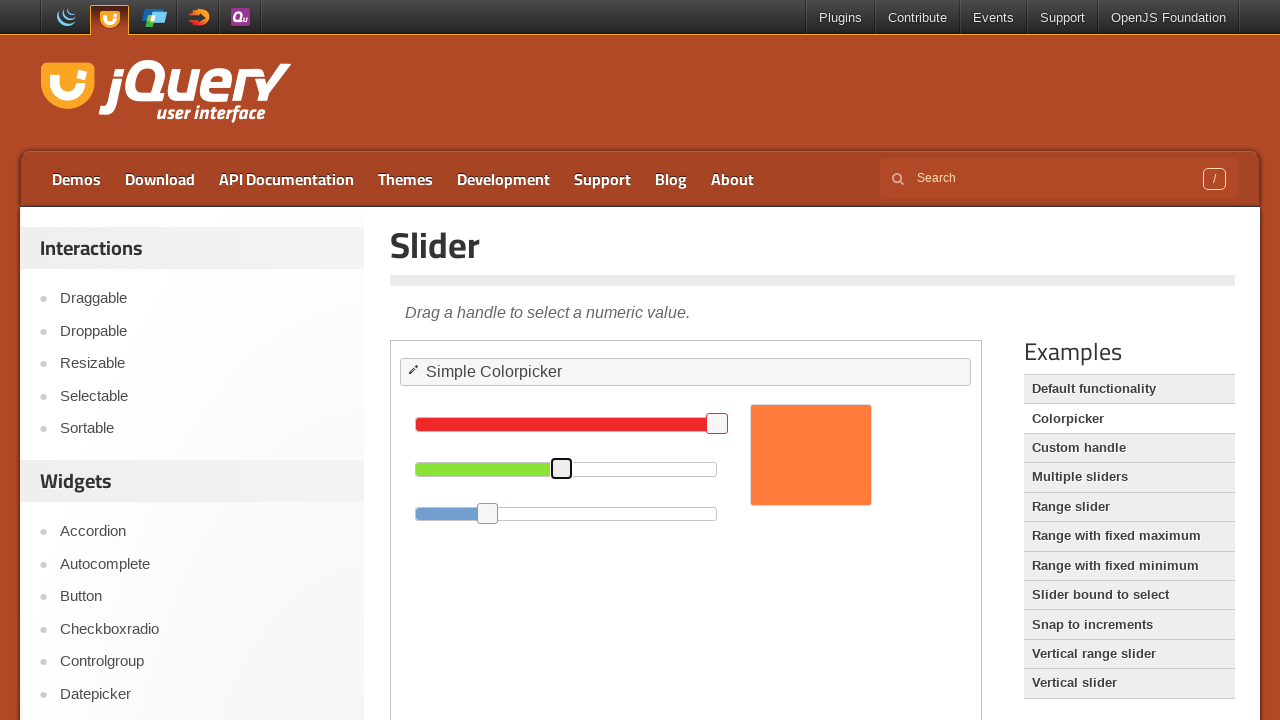

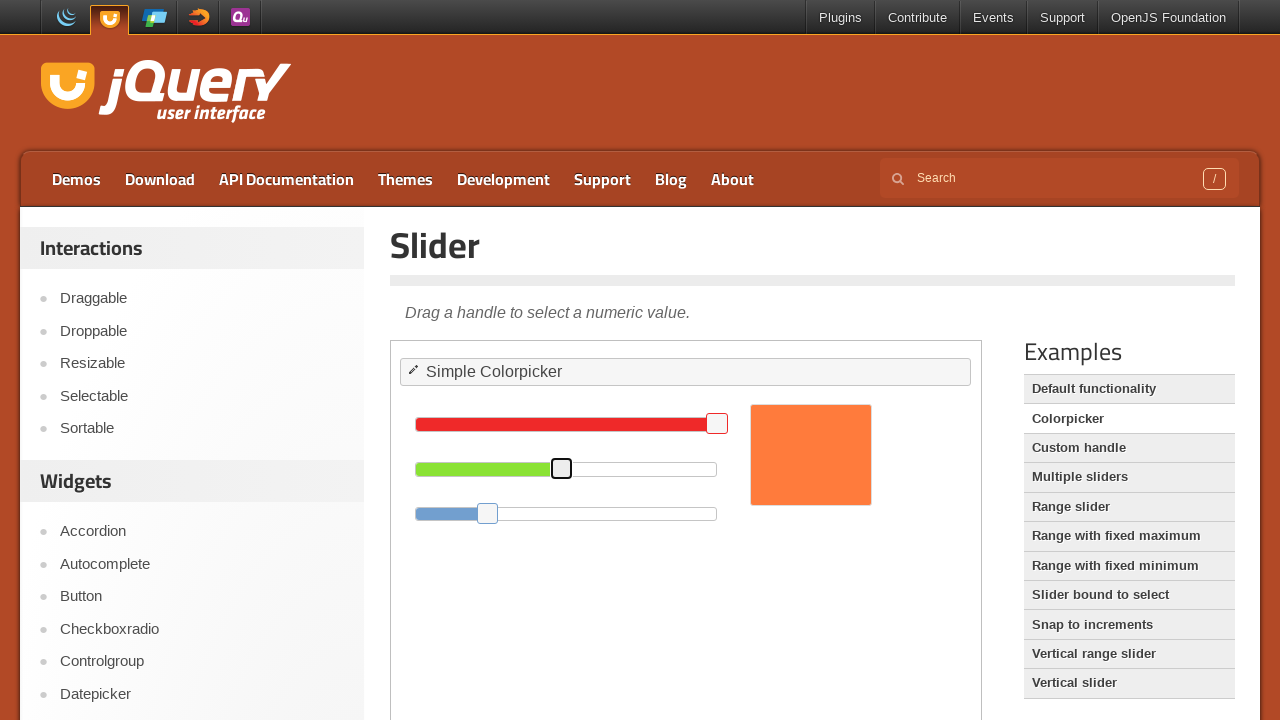